Tests various alert handling scenarios including confirmation alerts, prompt alerts with text input, and timer-based alerts on a demo page

Starting URL: https://demoqa.com/alerts

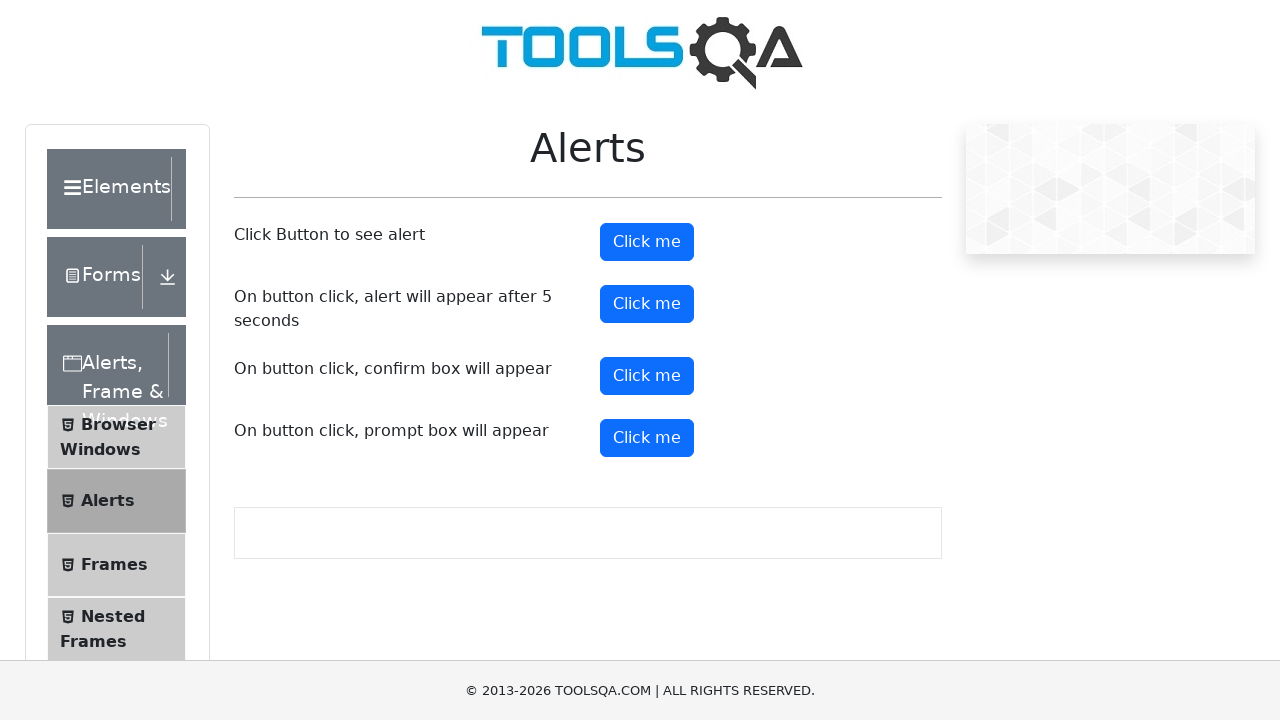

Clicked confirm button to trigger confirmation alert at (647, 376) on #confirmButton
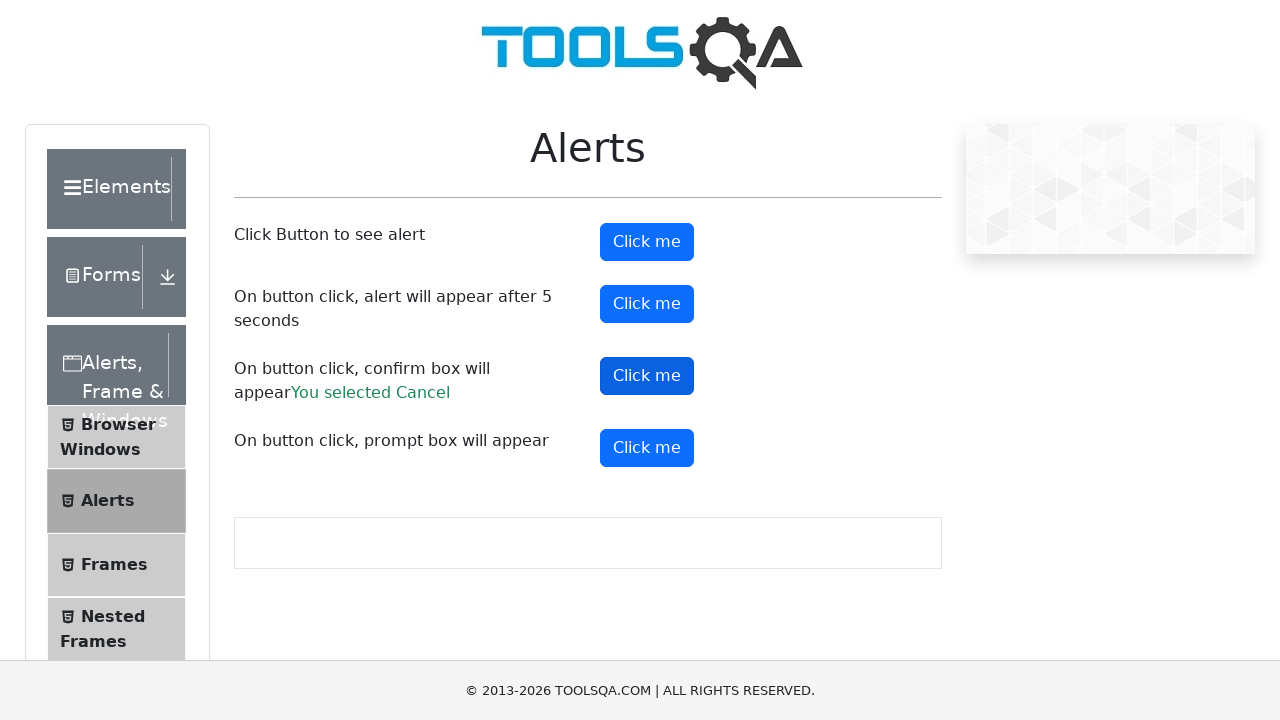

Set up dialog handler to accept confirmation alert
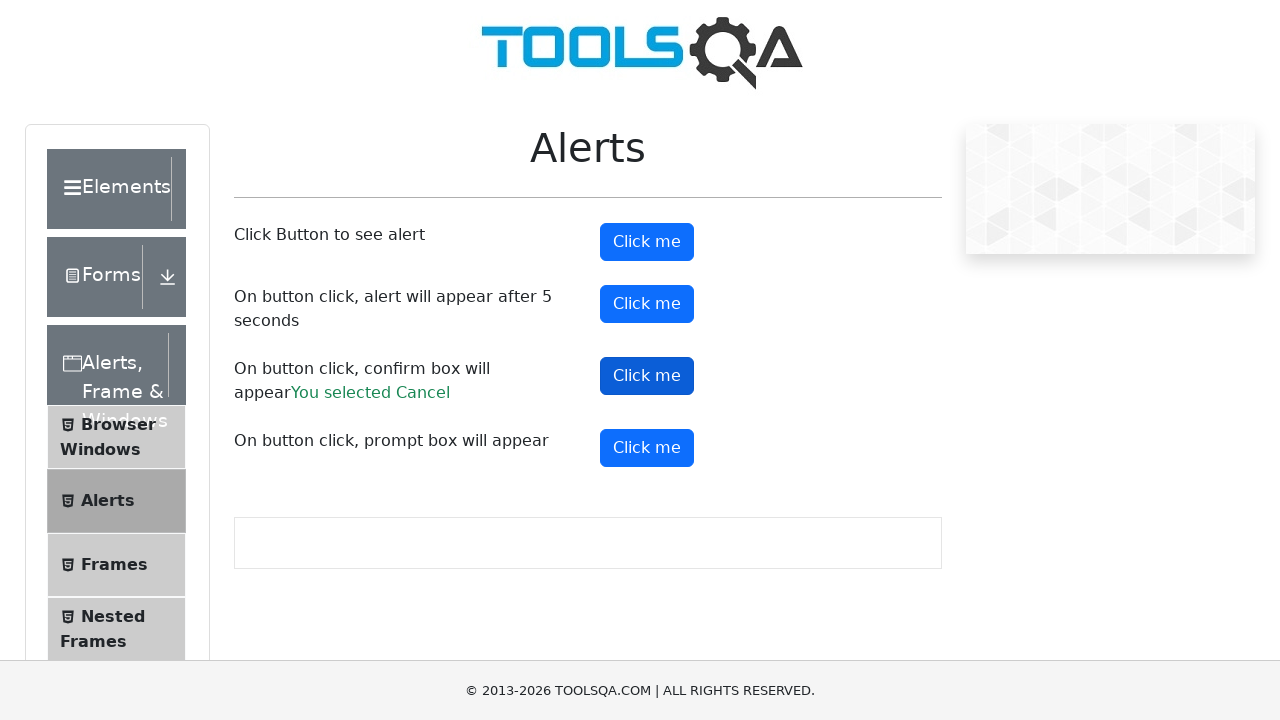

Clicked prompt button to trigger prompt alert at (647, 448) on #promtButton
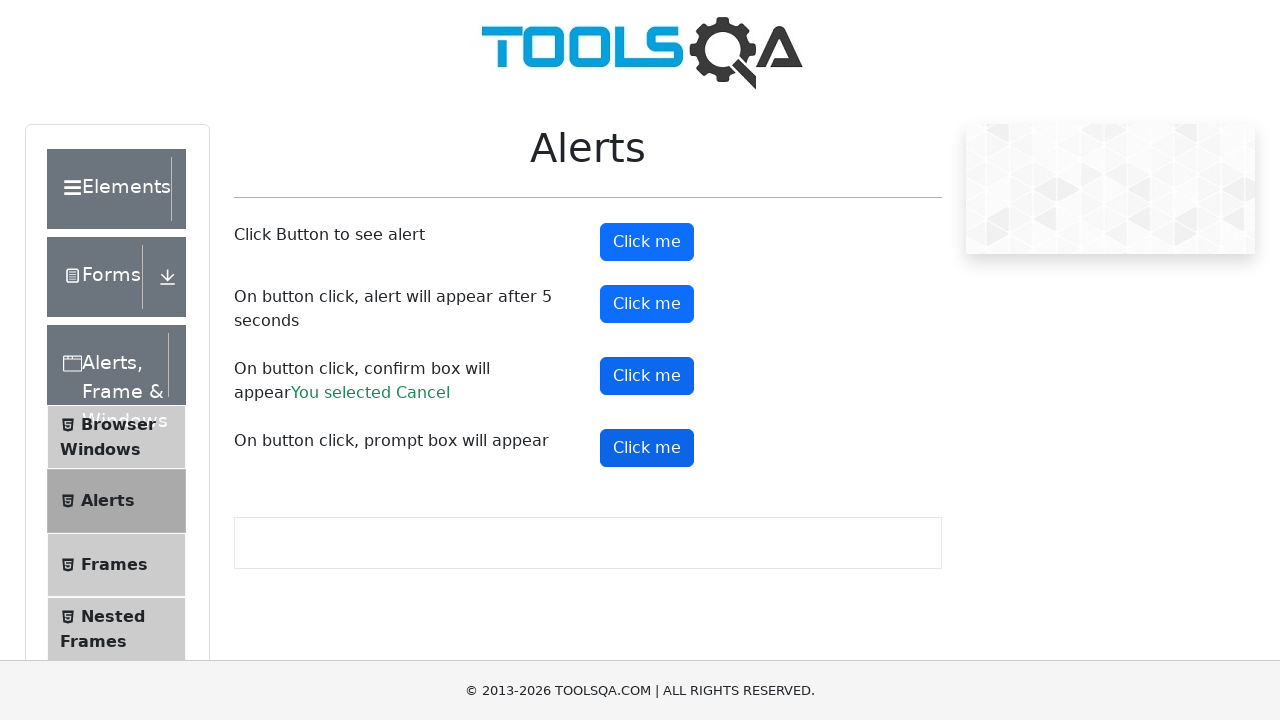

Set up dialog handler to accept prompt alert with text input 'User KUSUMA'
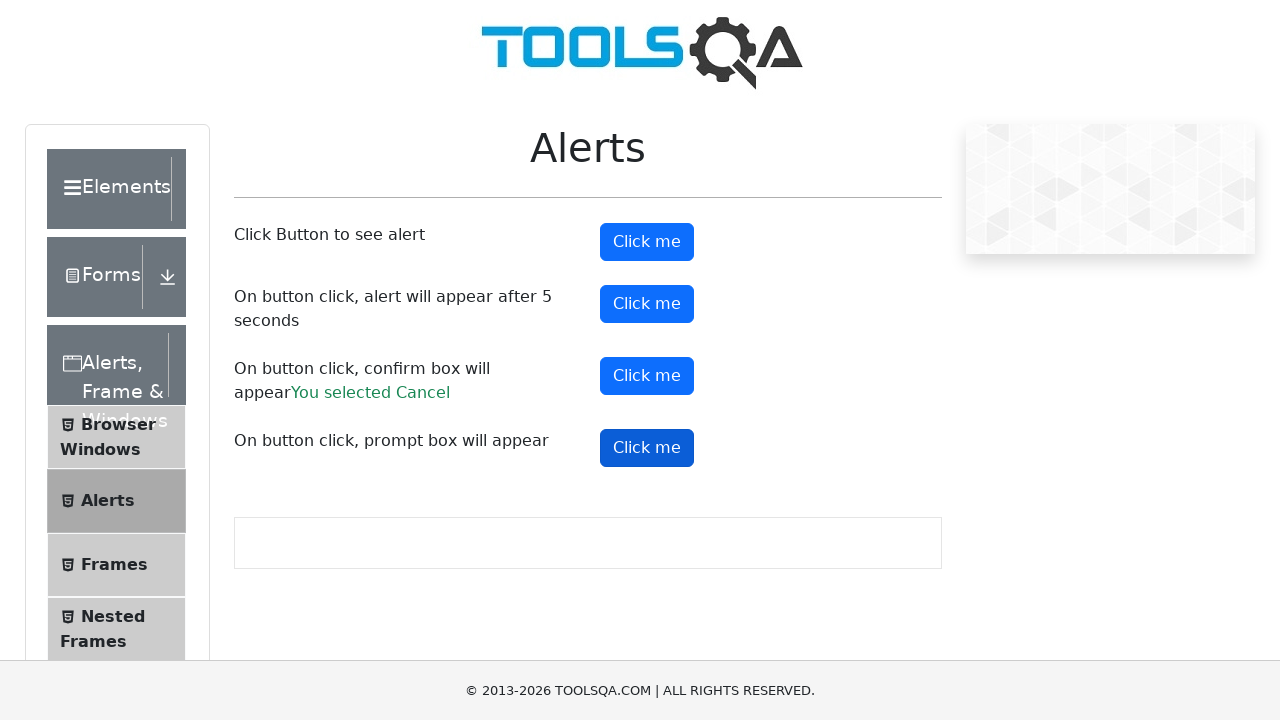

Clicked timer alert button to trigger delayed alert at (647, 304) on #timerAlertButton
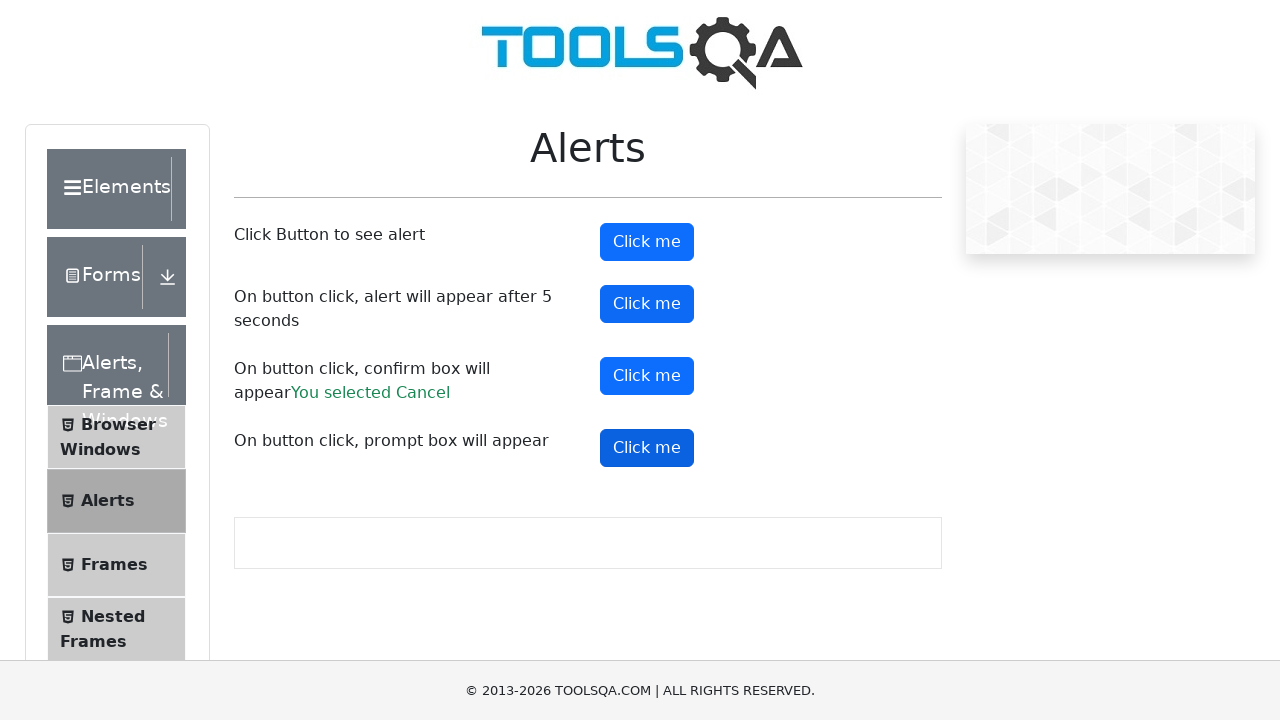

Set up dialog handler to accept timer-based alert
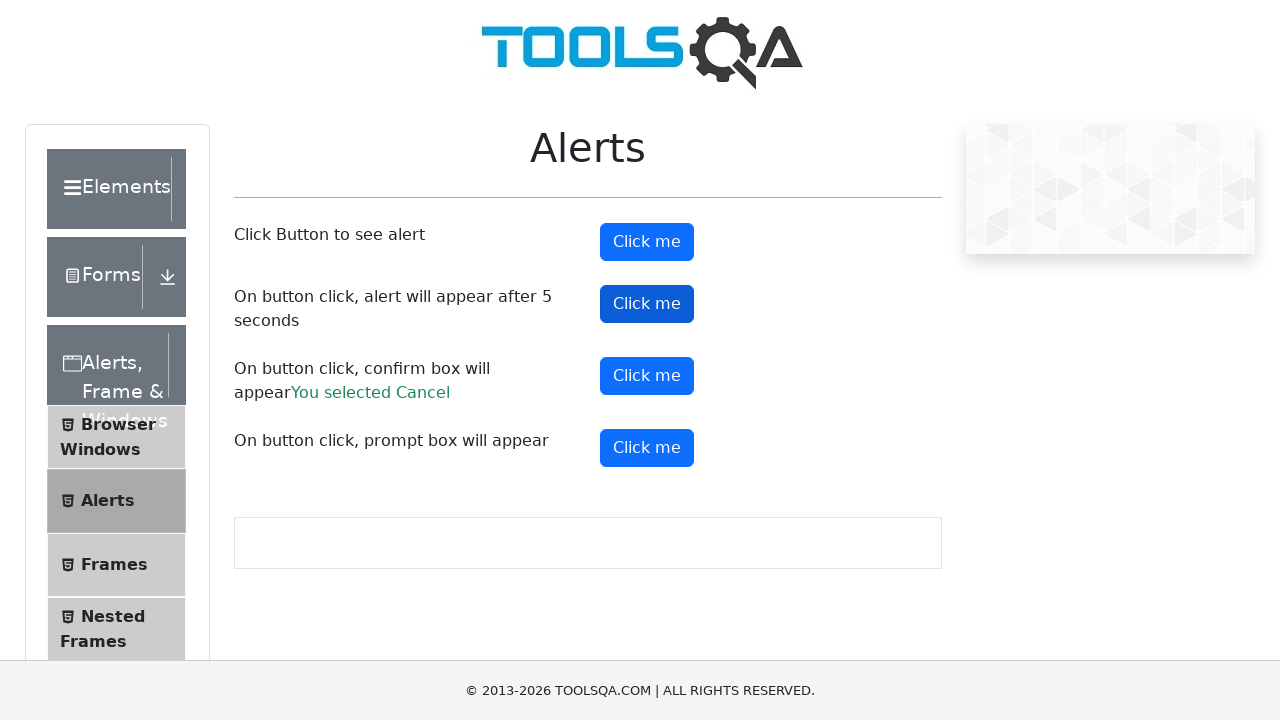

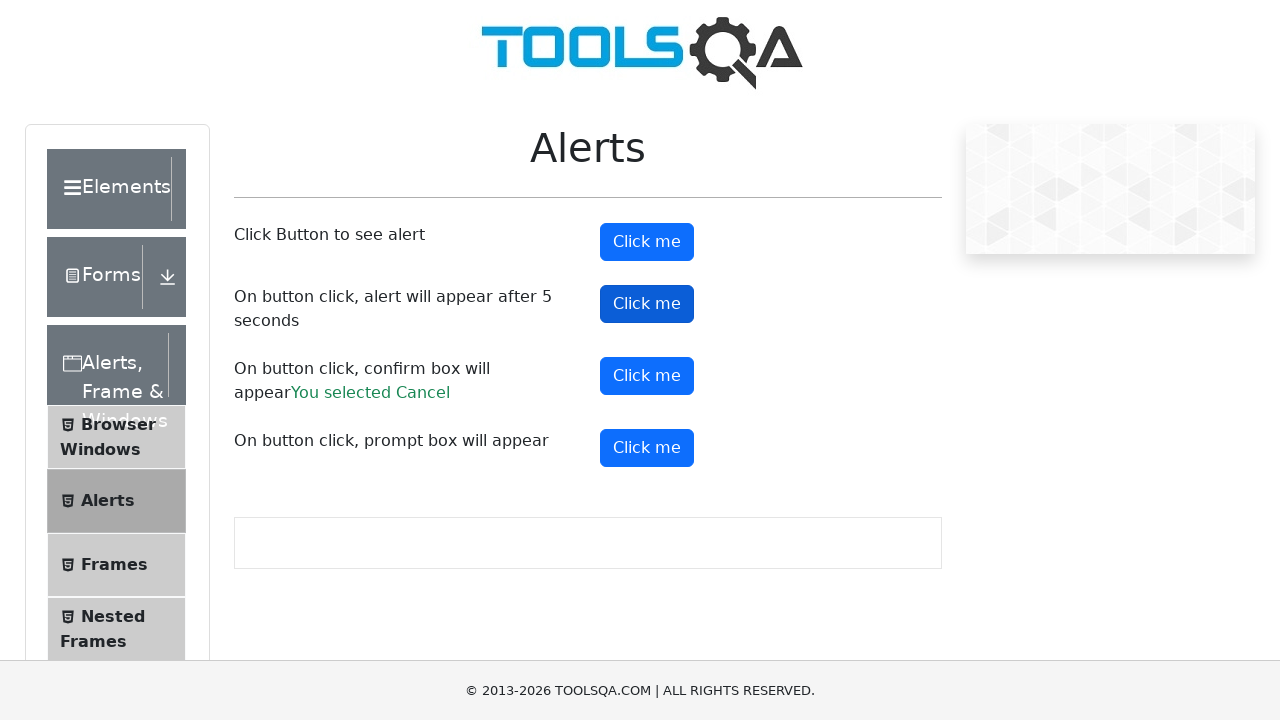